Tests browser alert functionality by clicking a button that triggers a JavaScript alert and then accepting/dismissing the alert dialog.

Starting URL: https://demoqa.com/alerts

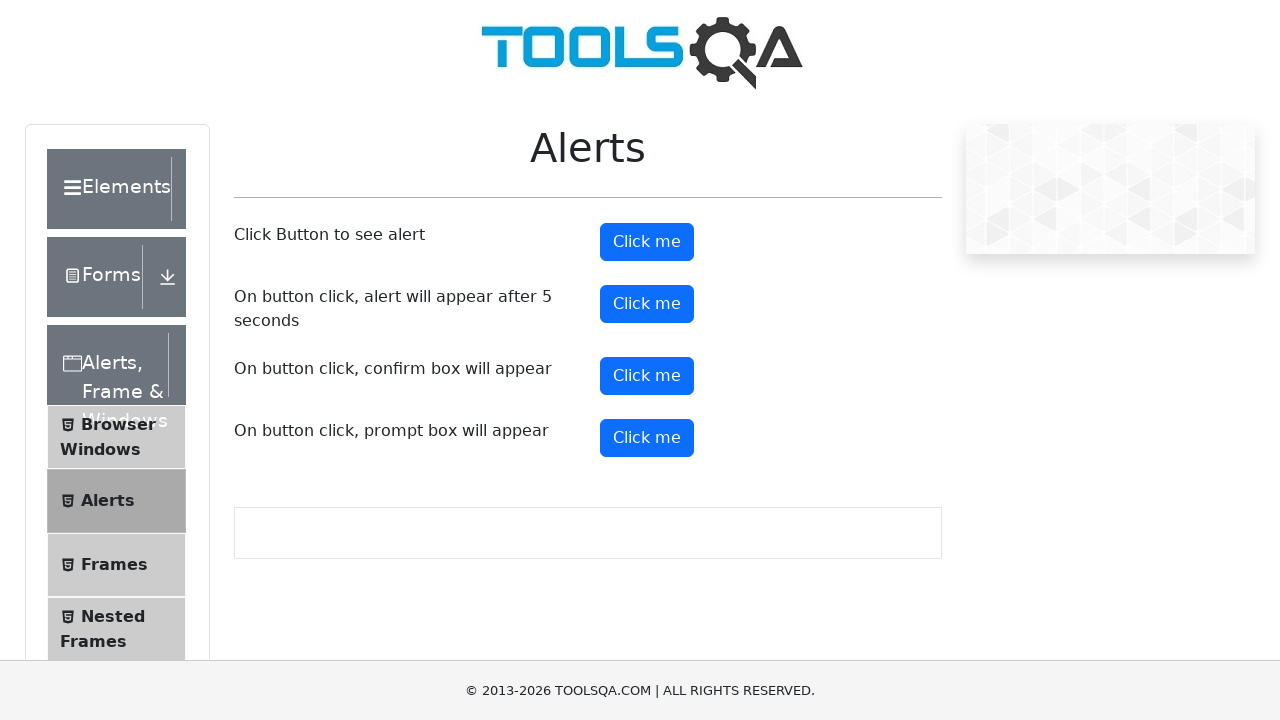

Set up dialog handler to accept alerts
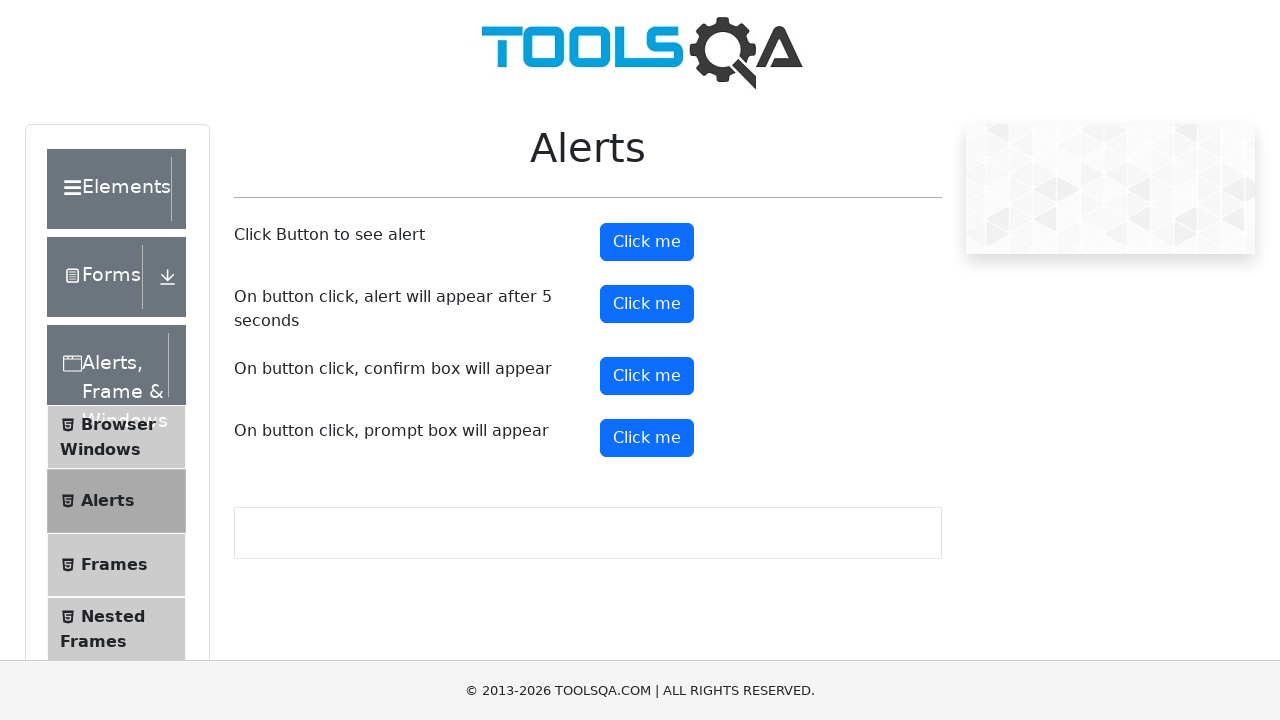

Clicked alert button to trigger JavaScript alert at (647, 242) on #alertButton
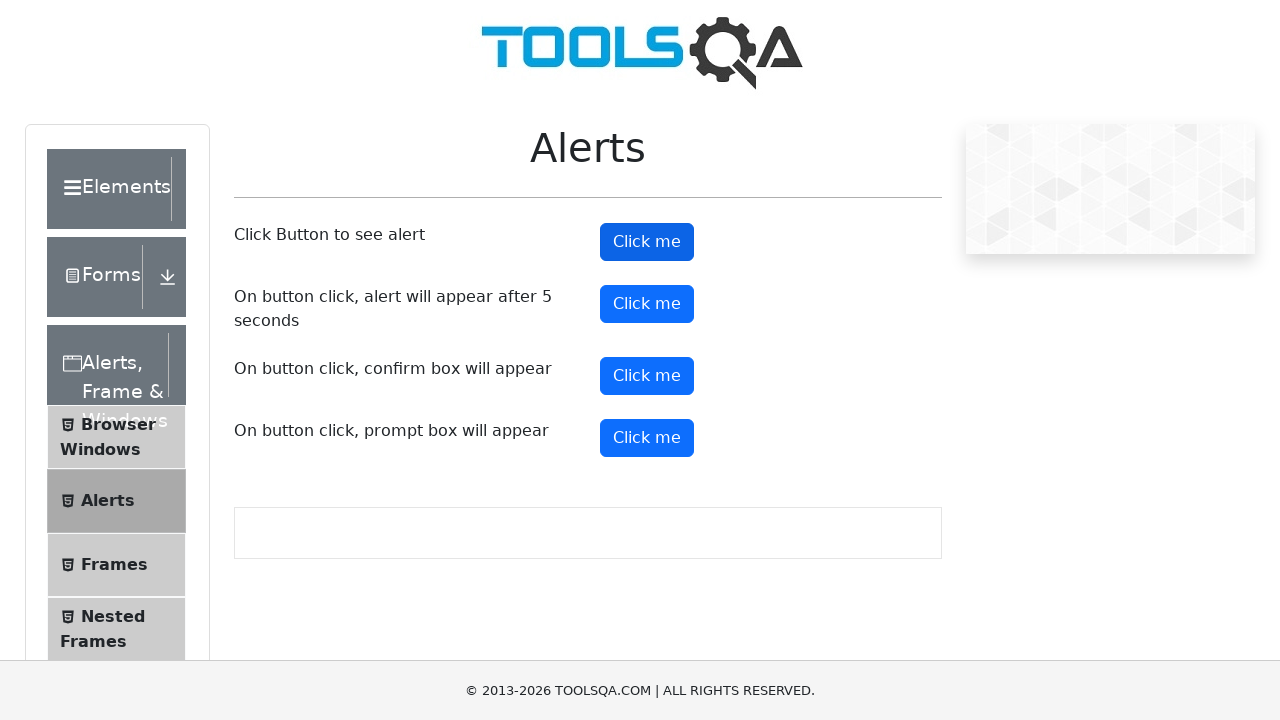

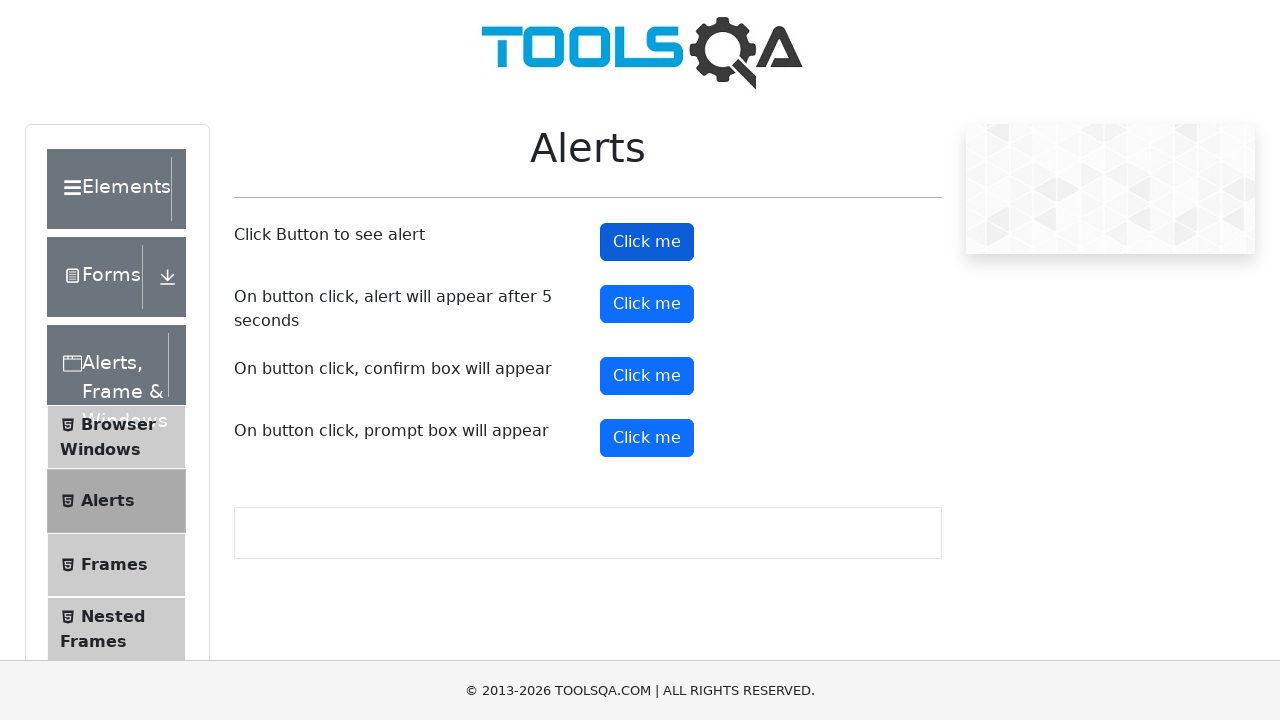